Navigates to the registration form page and verifies that the page title is "Registration Form"

Starting URL: https://practice.cydeo.com/registration_form

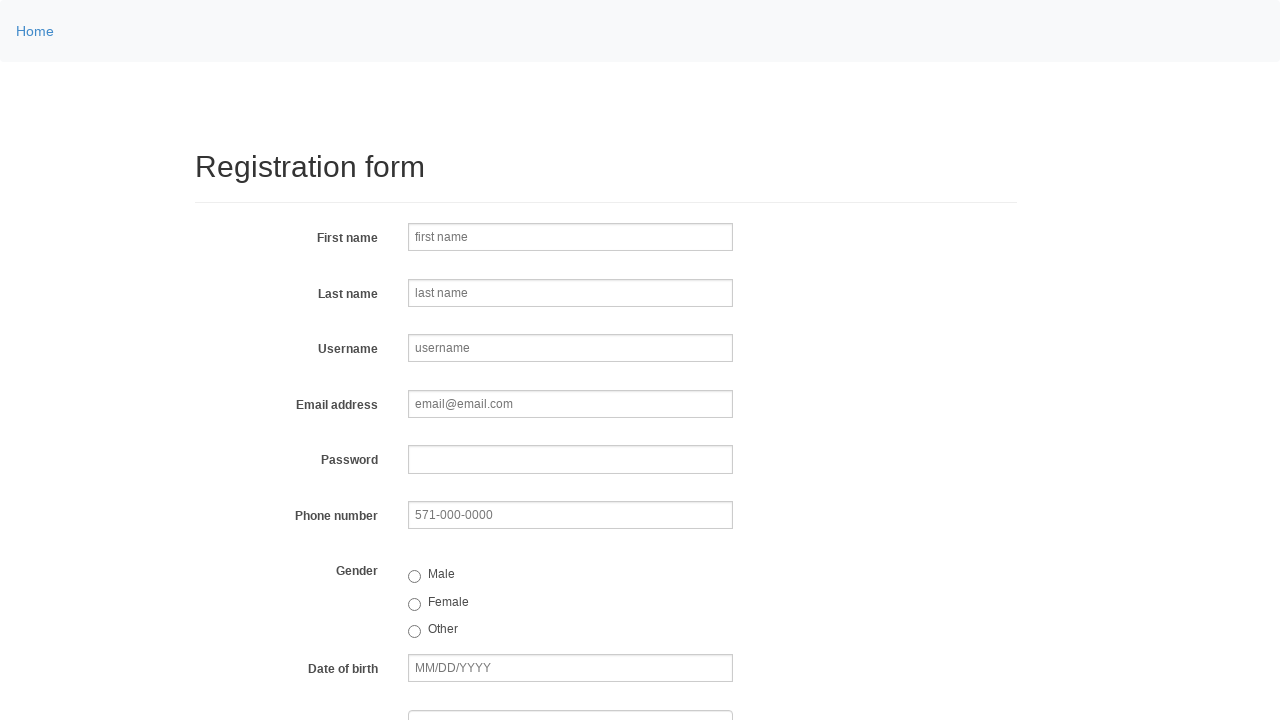

Navigated to registration form page at https://practice.cydeo.com/registration_form
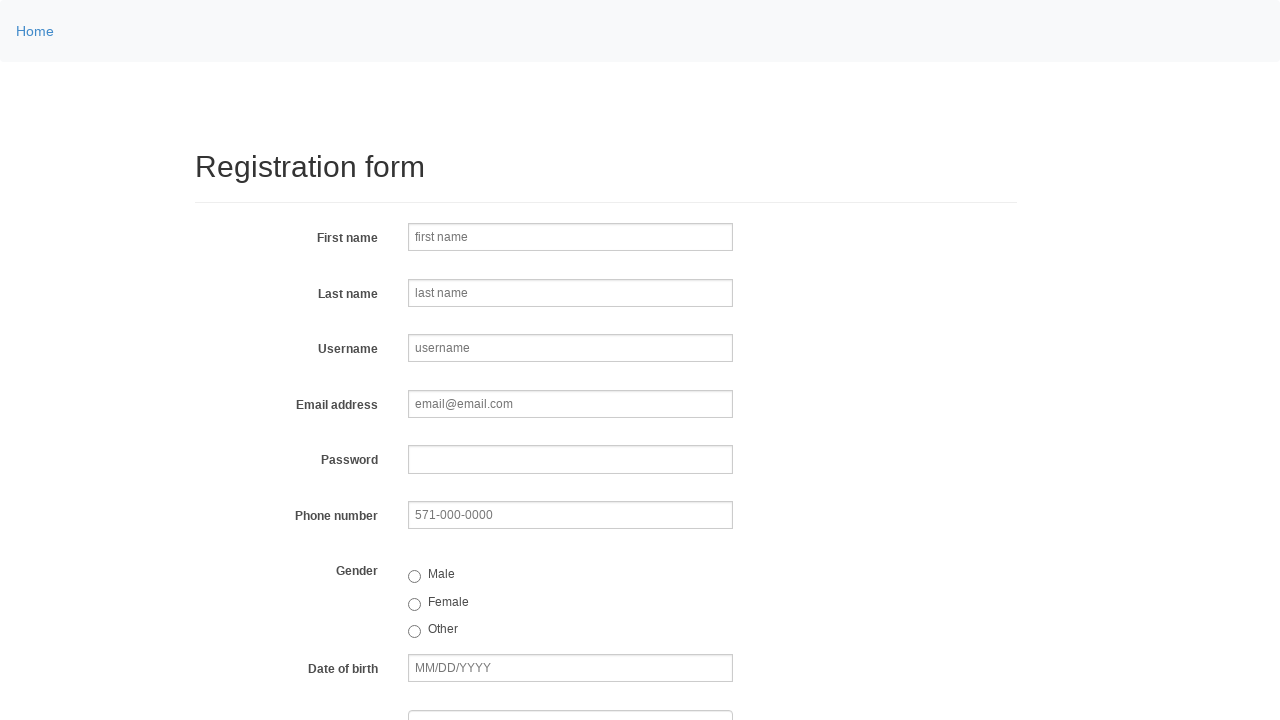

Retrieved page title
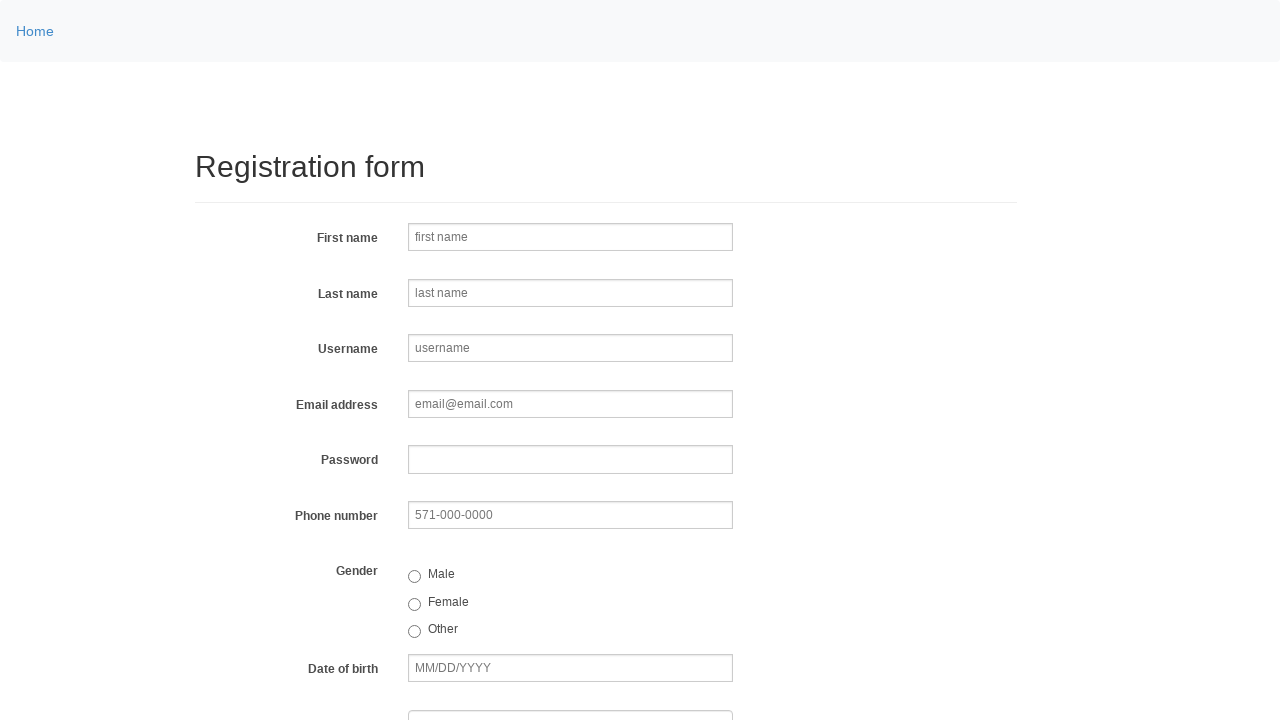

Verified page title is 'Registration Form'
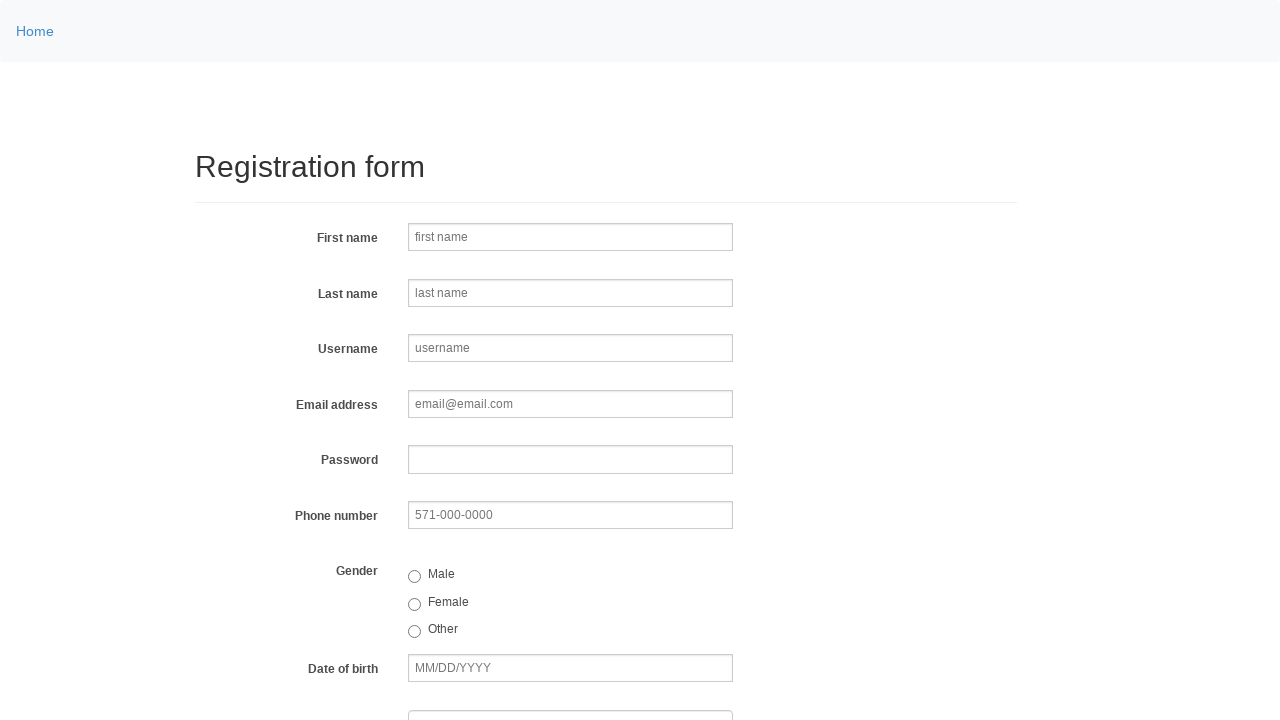

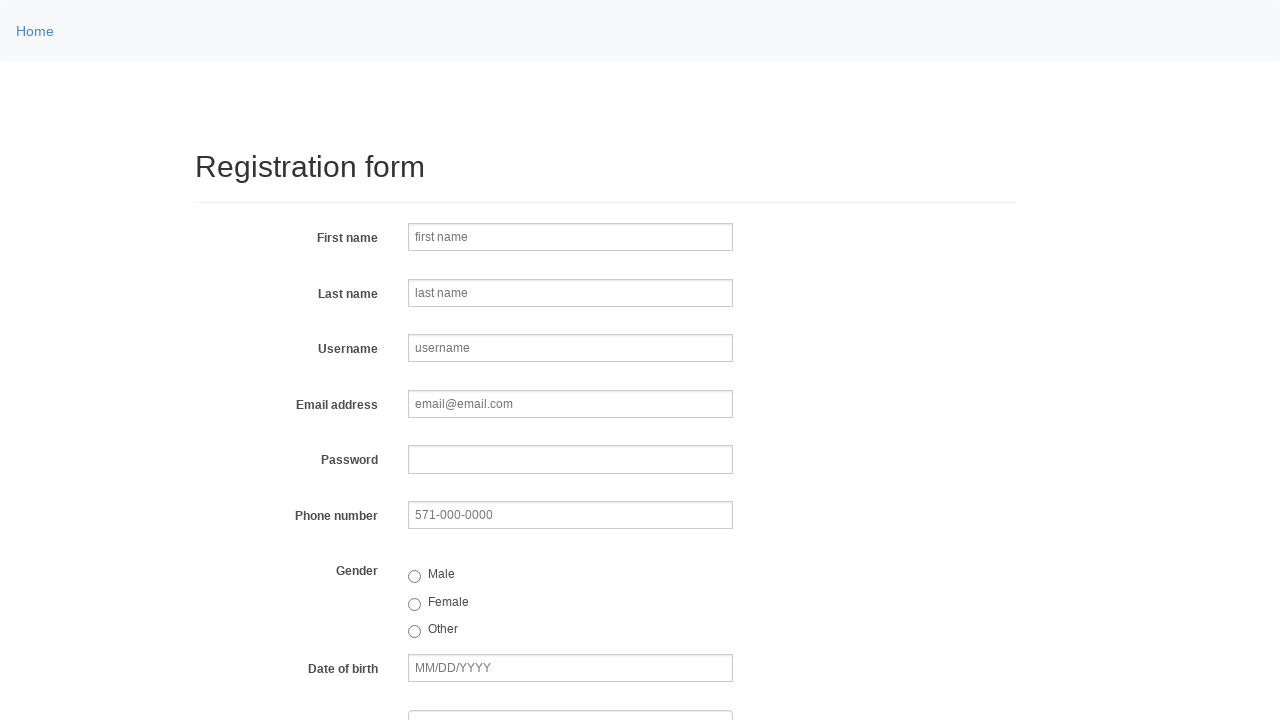